Navigates to a vacation countdown page for Krakow on timeanddate.com

Starting URL: https://www.timeanddate.com/countdown/vacation?p0=3329&iso=20180413T15&year=2018&month=4&day=13&hour=15&min=0&sec=0&msg=Krakow

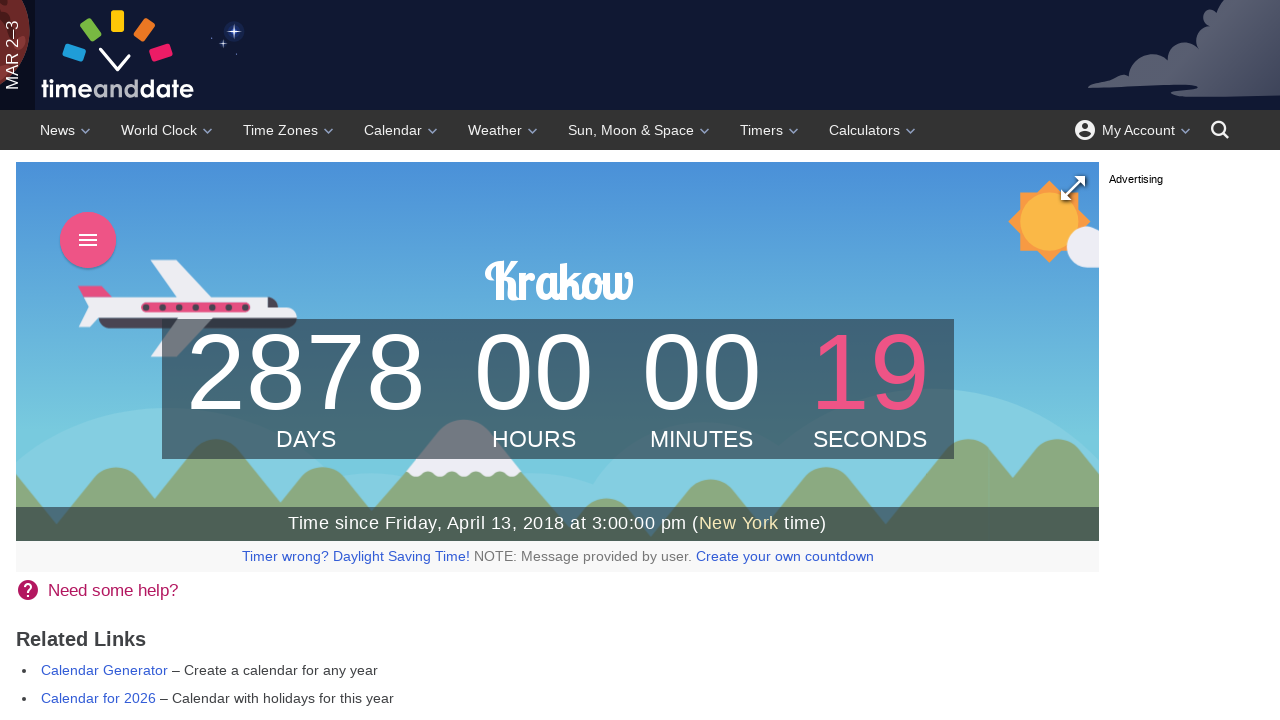

Krakow vacation countdown page loaded successfully
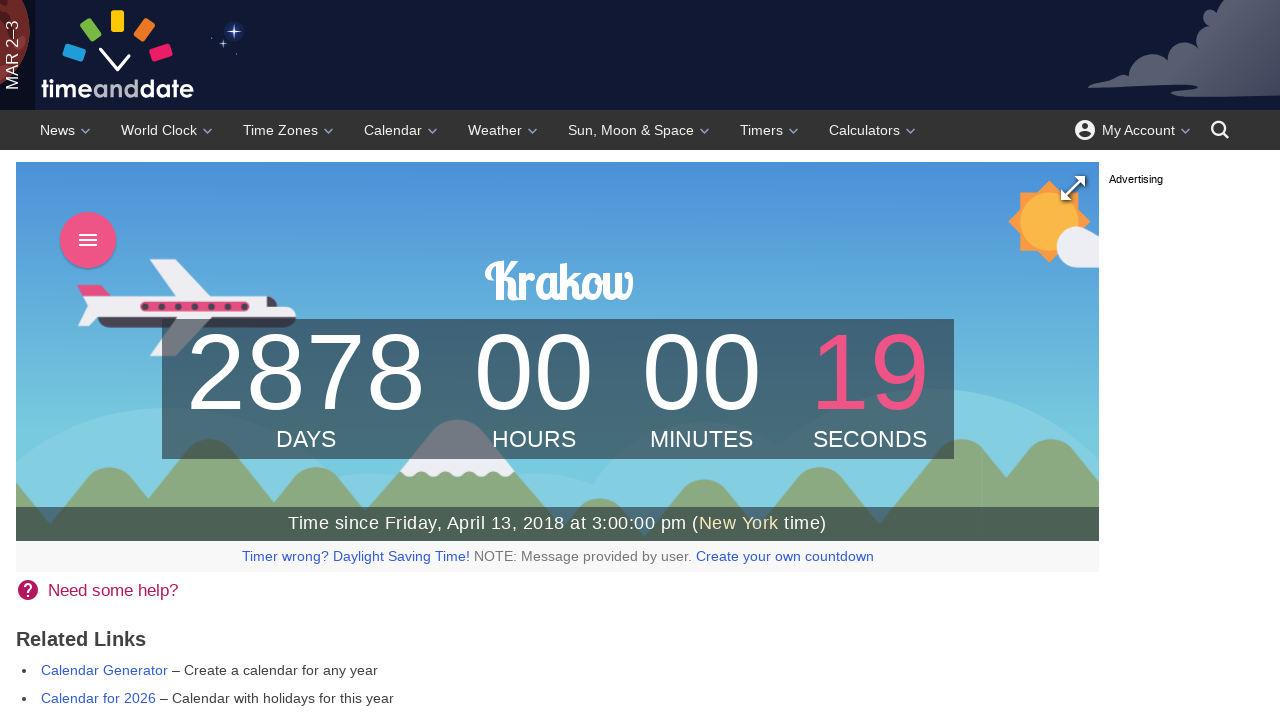

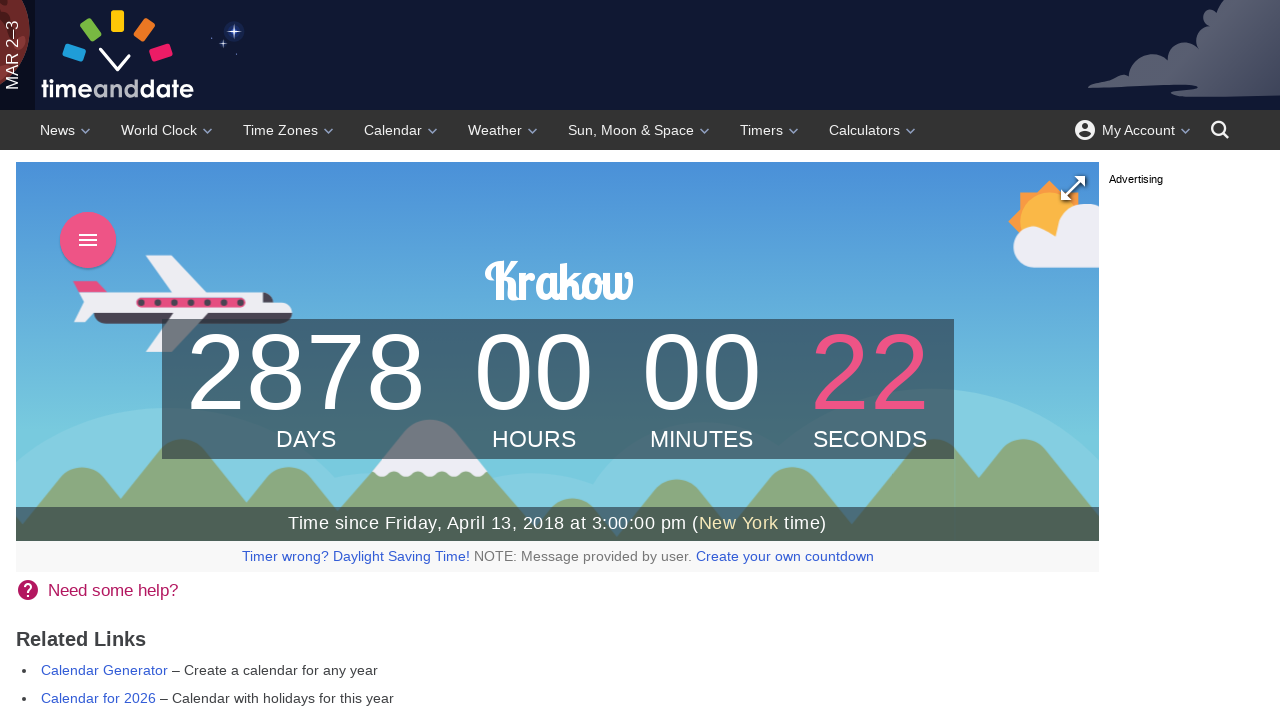